Tests a form submission by filling in full name, email, current address, and permanent address fields, then verifies the submitted information is displayed correctly

Starting URL: http://demoqa.com/text-box

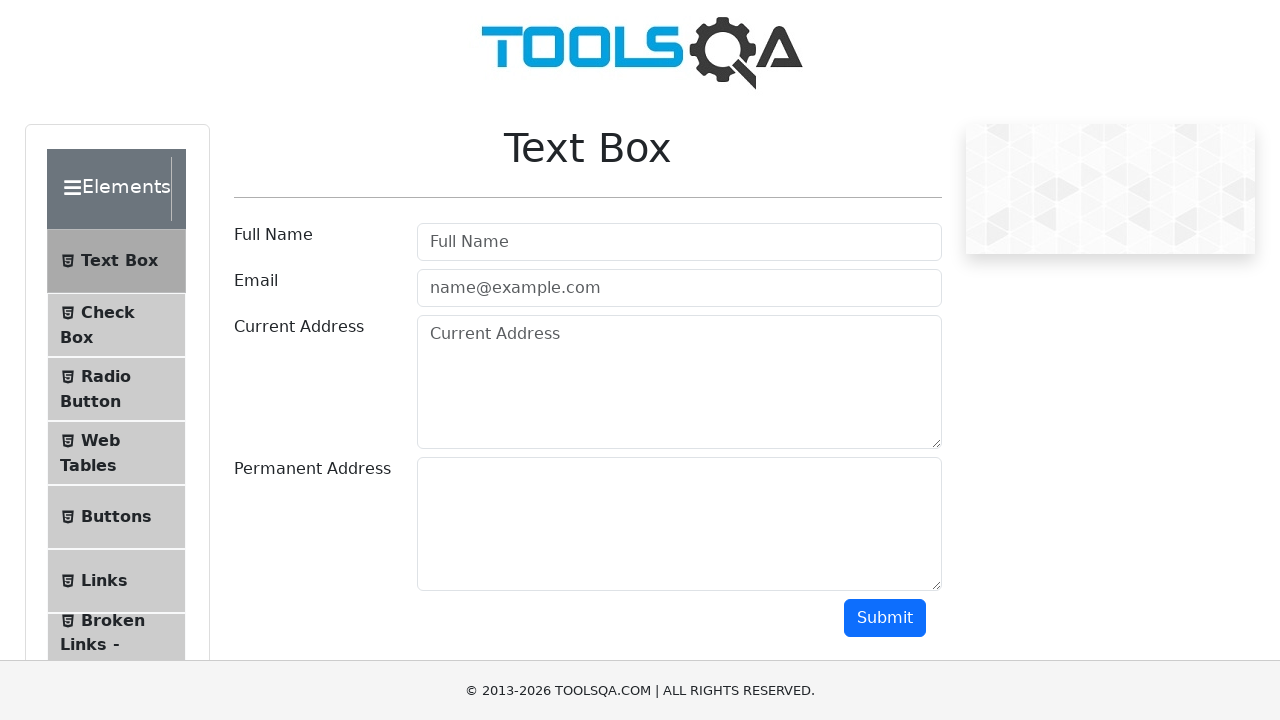

Filled in full name field with 'Automation' on input[placeholder='Full Name']
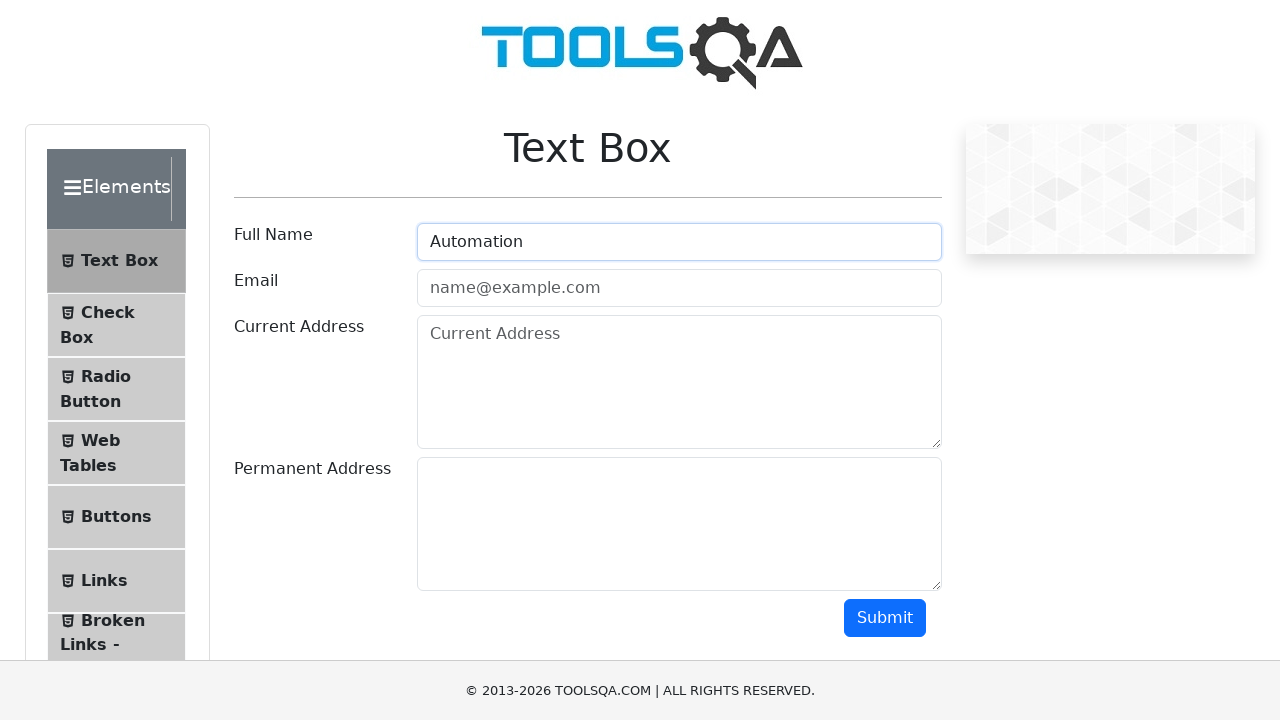

Filled in email field with 'Testing@gmail.com' on input[type='email']
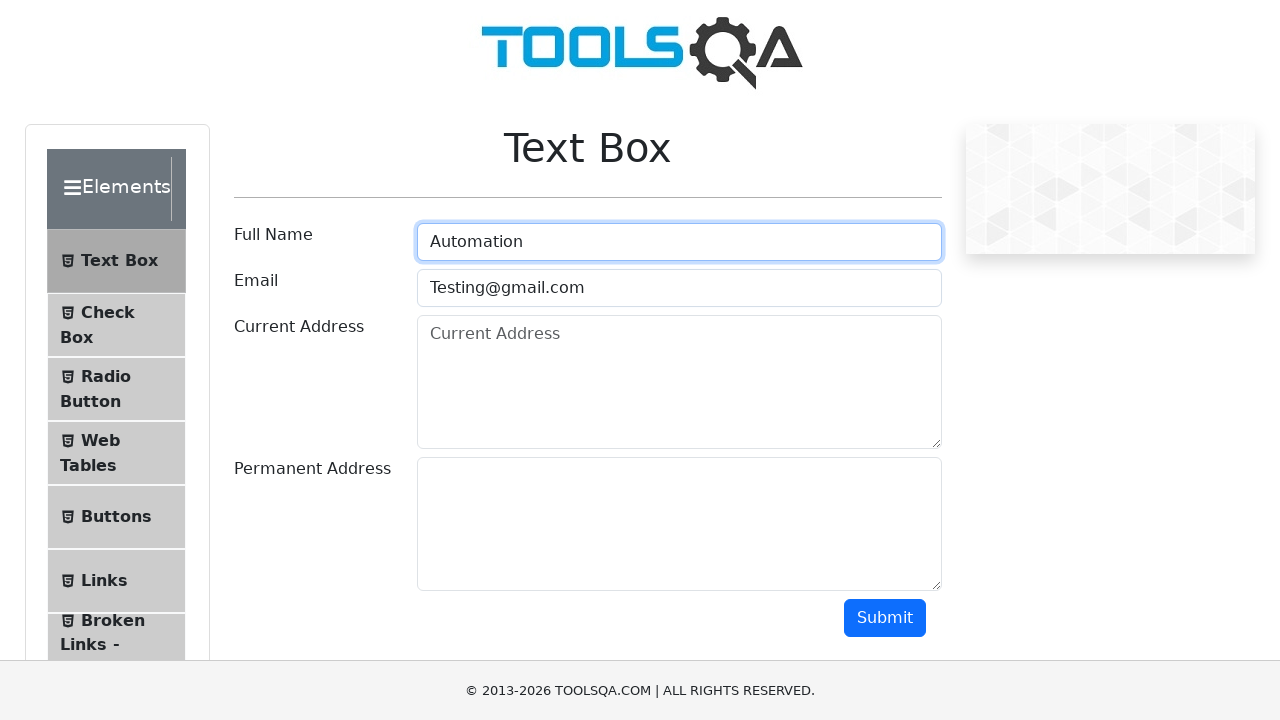

Filled in current address field with 'Testing Current Address' on textarea[placeholder='Current Address']
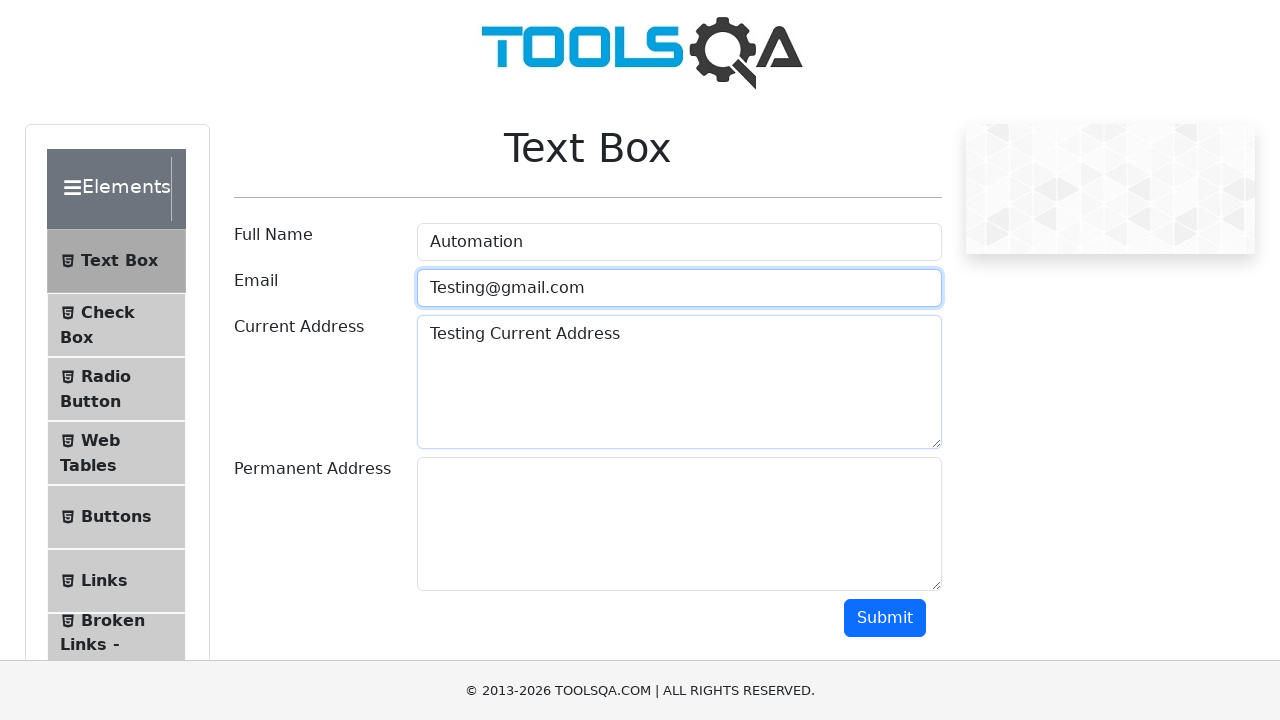

Filled in permanent address field with 'Testing Permanent Address' on #permanentAddress-wrapper :nth-child(2) > textarea.form-control
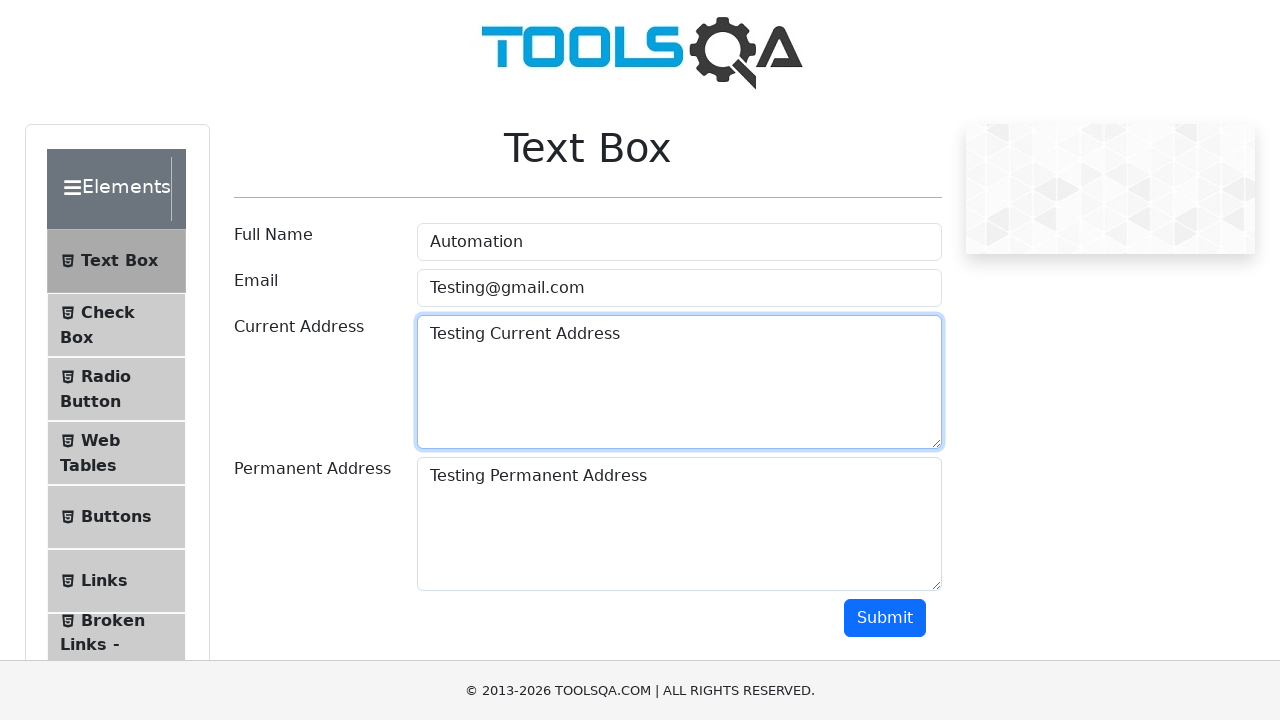

Clicked the submit button at (885, 618) on button[type='button'].btn.btn-primary
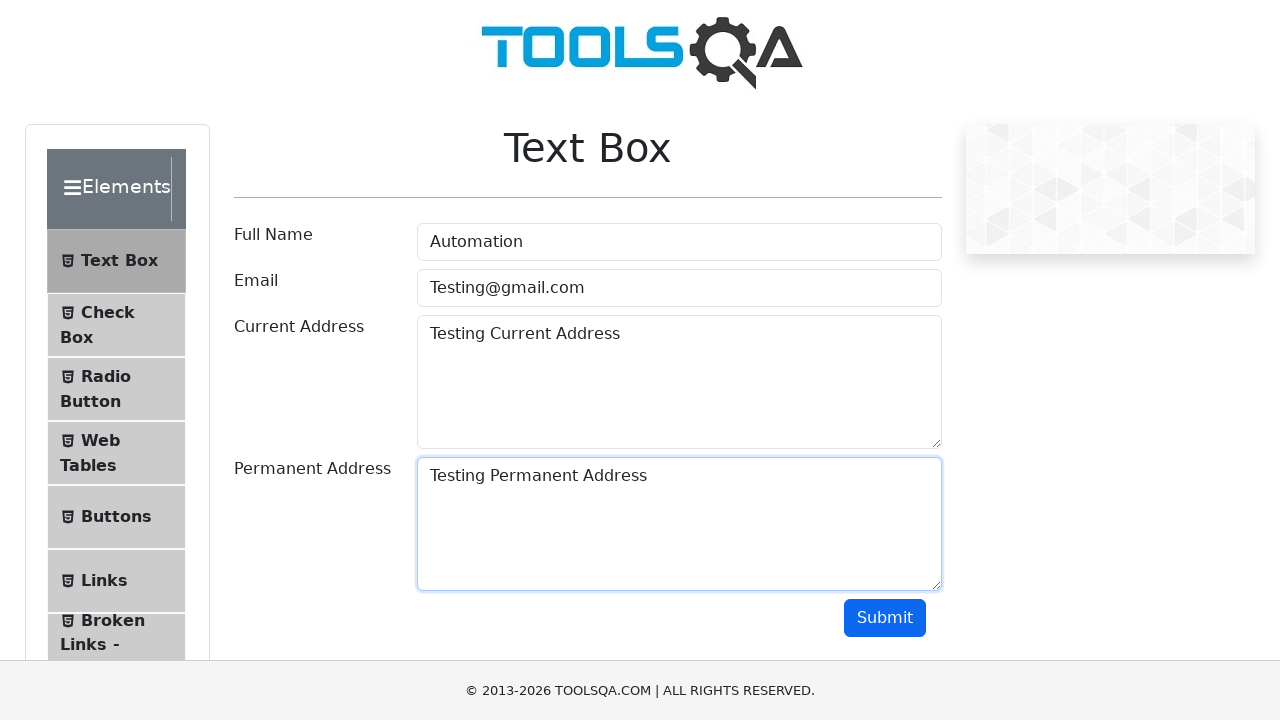

Form submission results loaded successfully
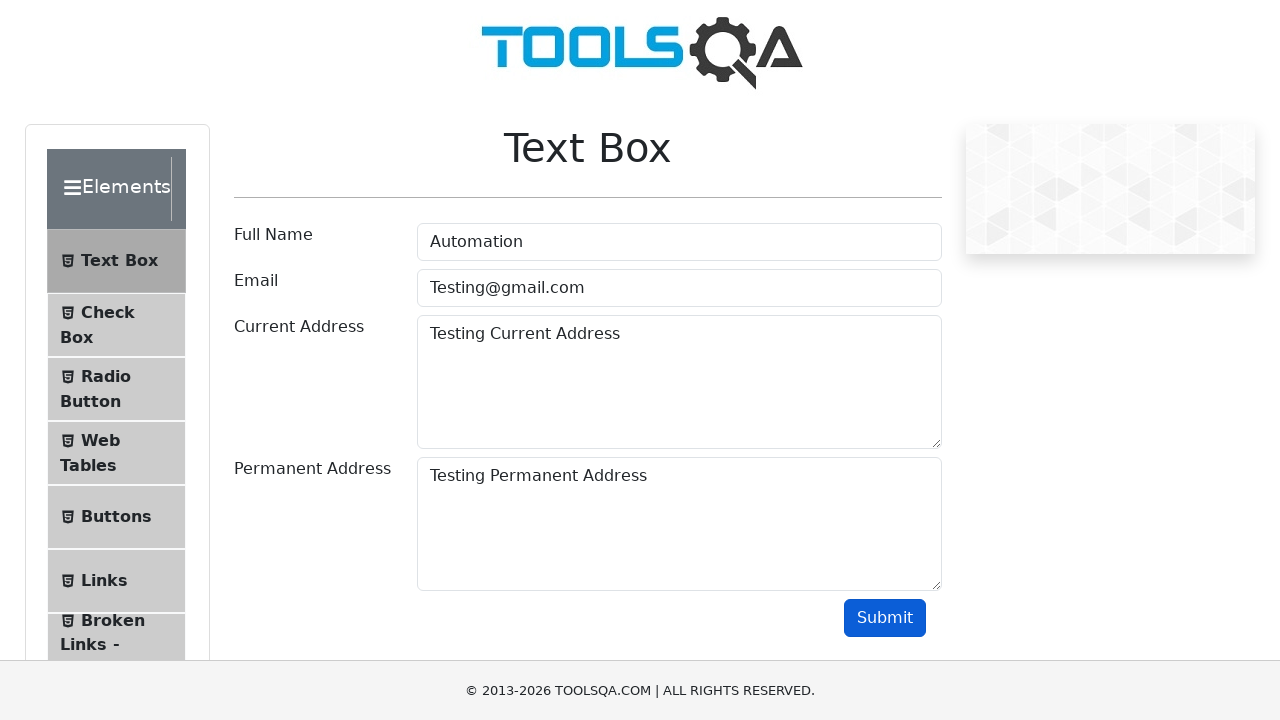

Located name display element
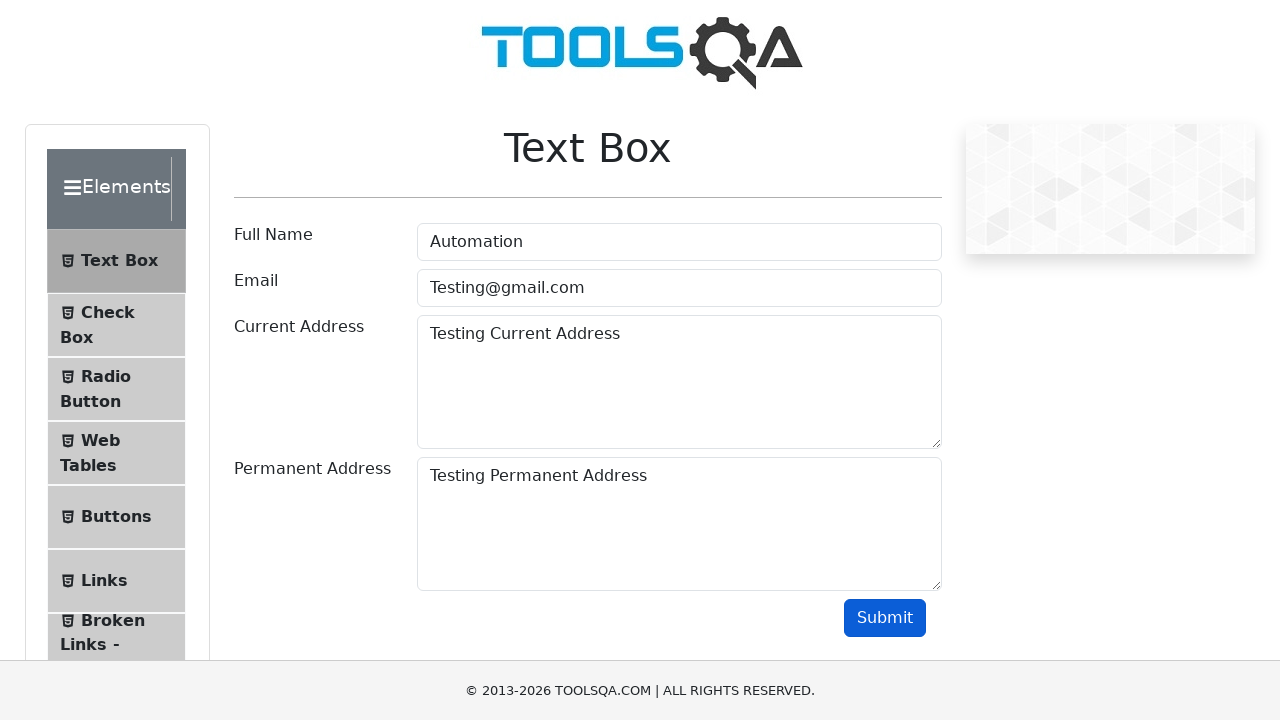

Located email display element
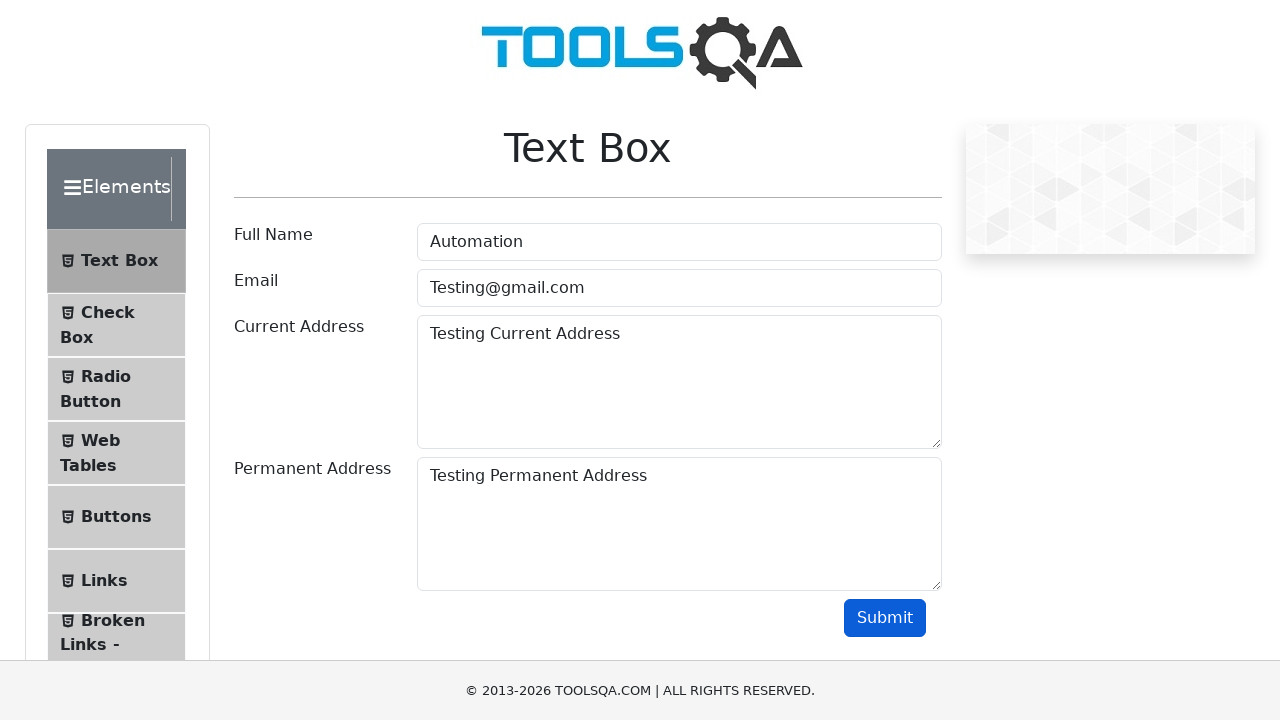

Located current address display element
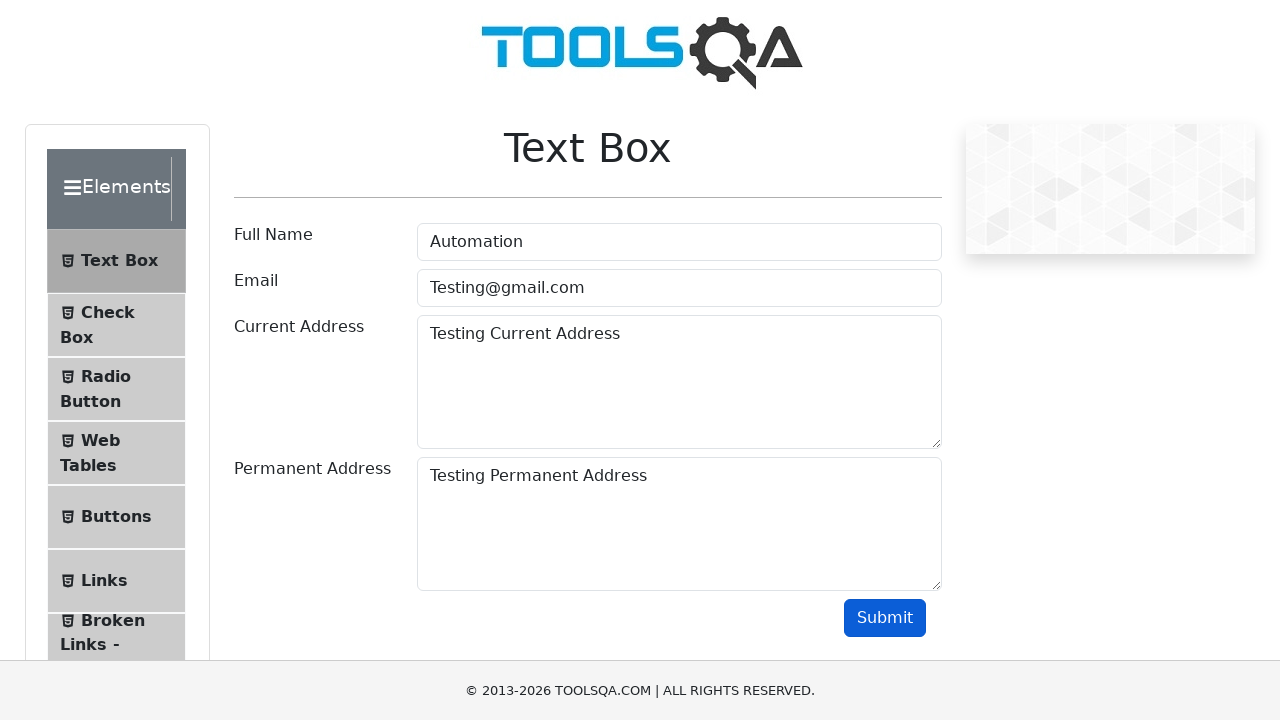

Located permanent address display element
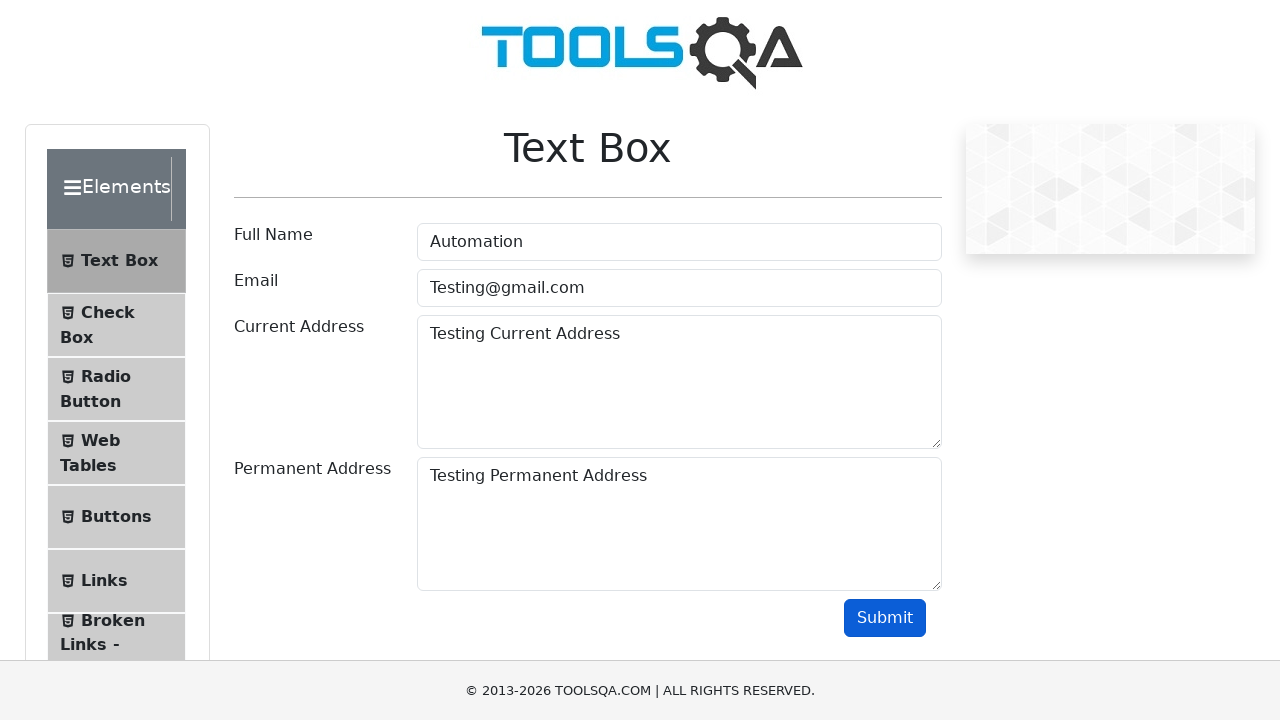

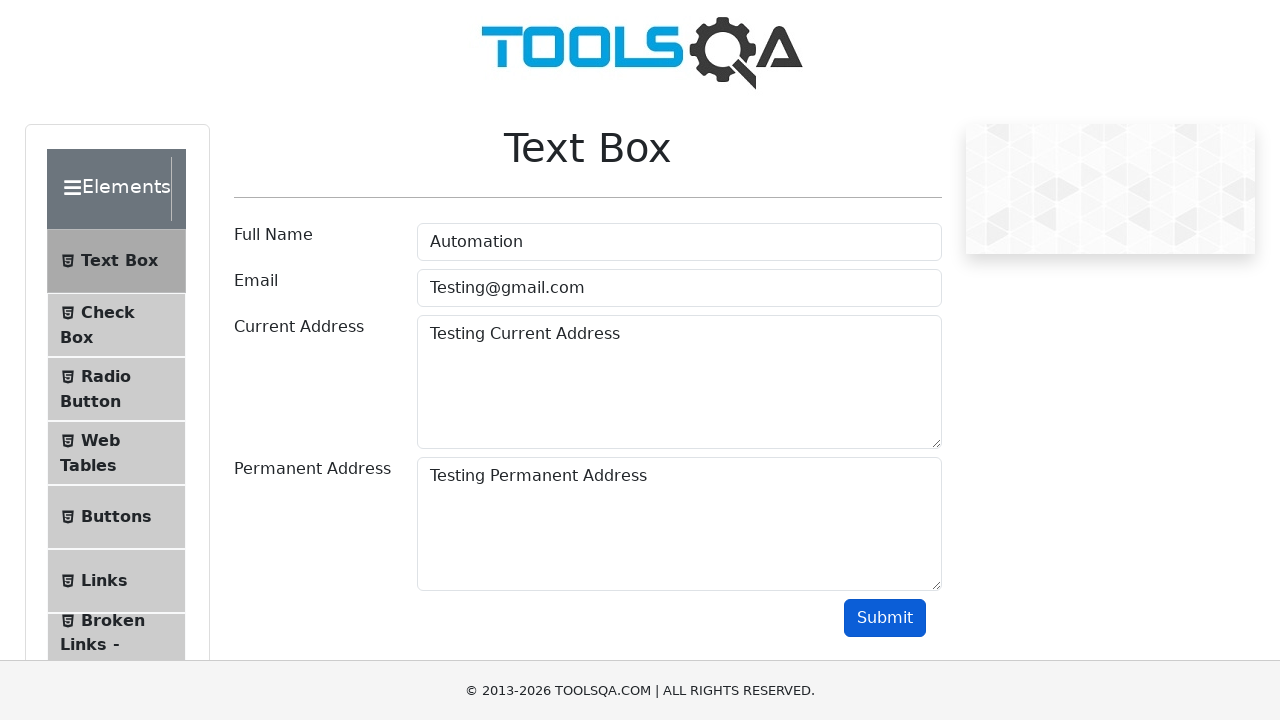